Tests clicking the cat button and verifies that the demo text element updates with the cat sound response

Starting URL: https://practice-automation.com/click-events/

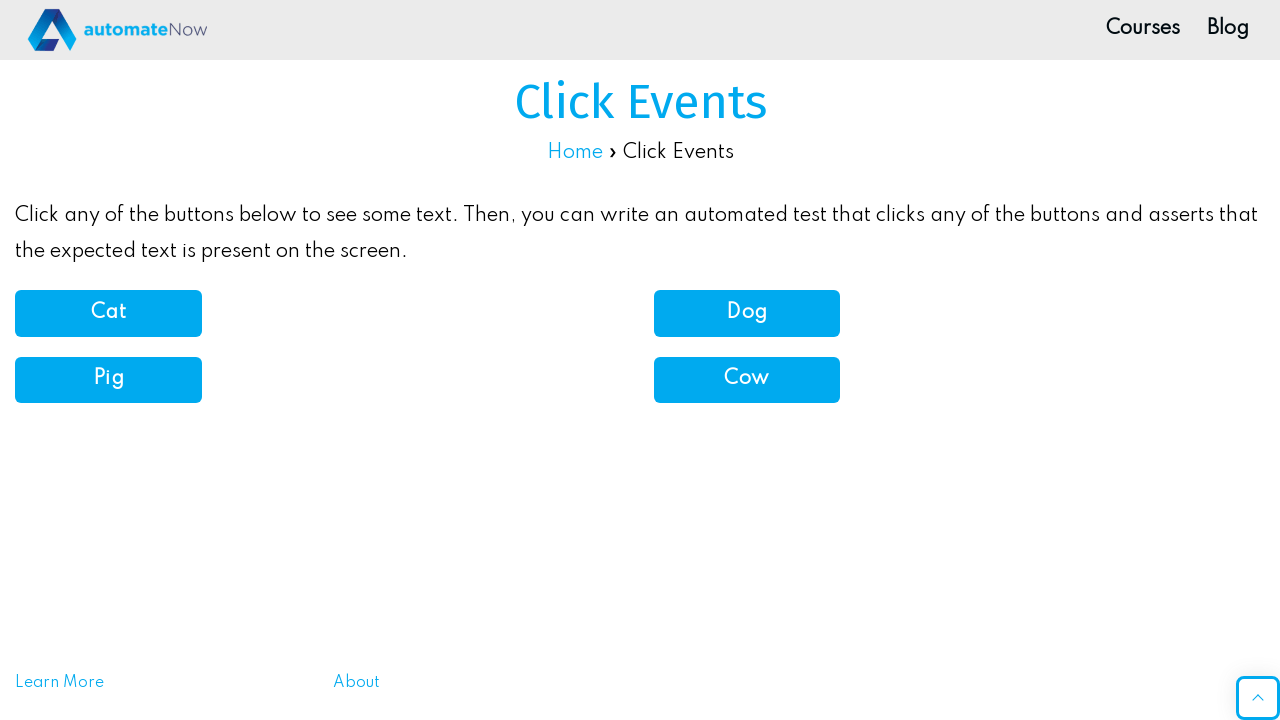

Navigated to click events practice page
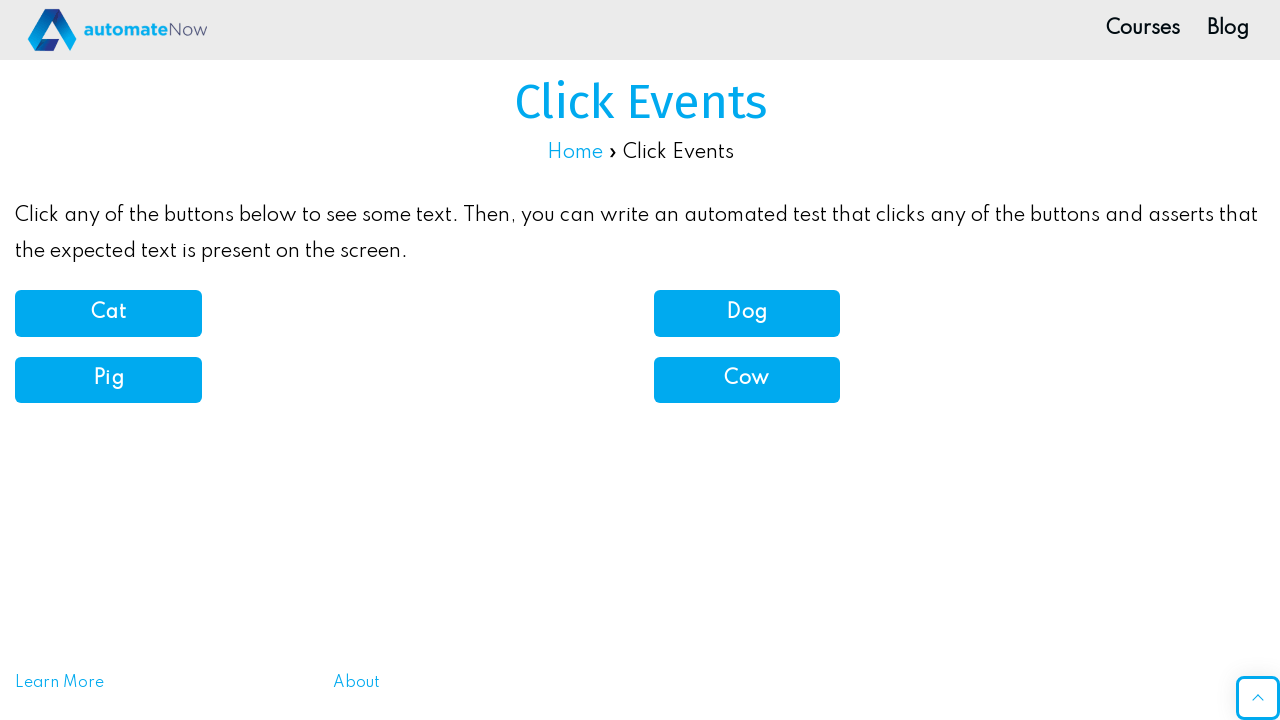

Clicked the cat button at (108, 313) on button[onClick='catSound()']
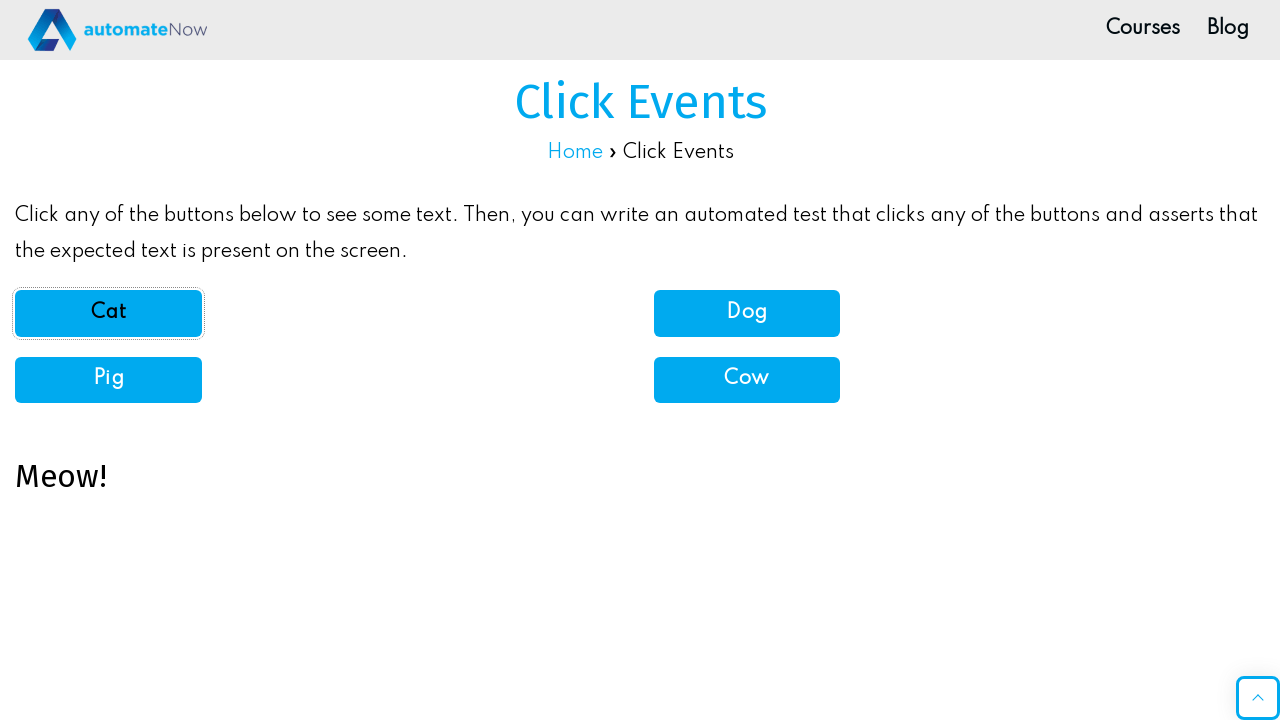

Demo text element appeared after cat button click
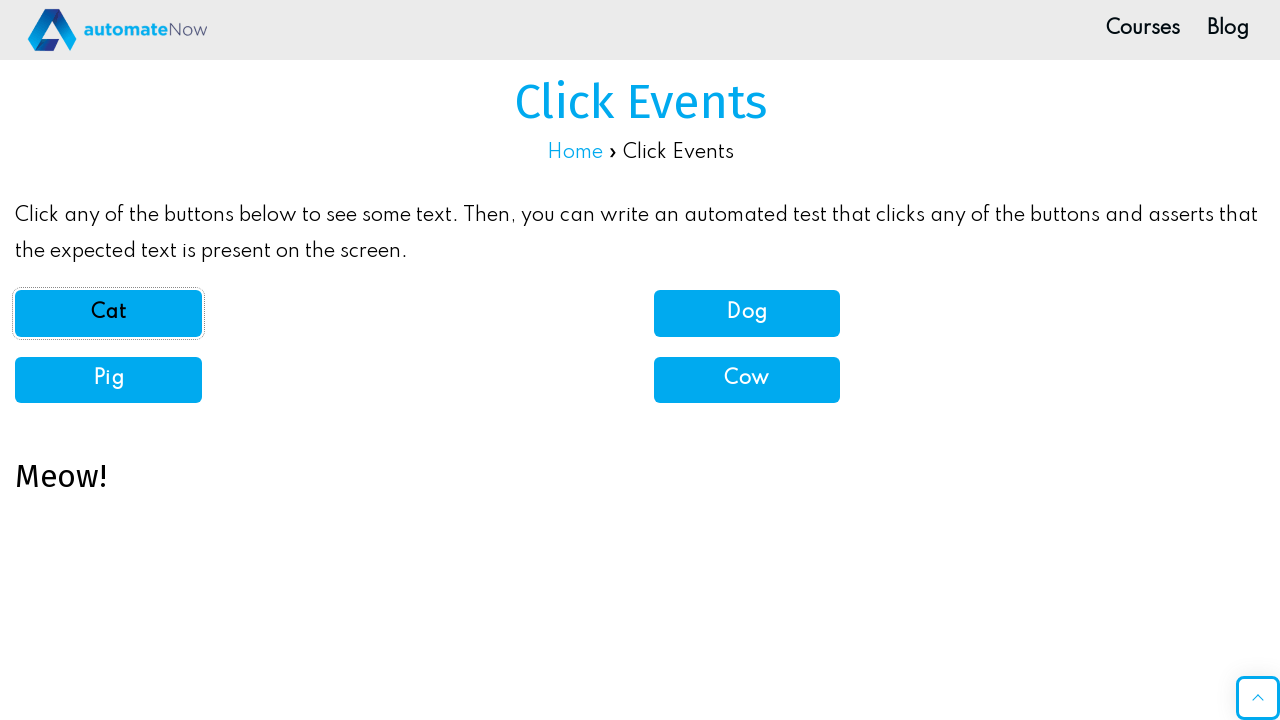

Verified demo text updated with cat sound response: 'Meow!'
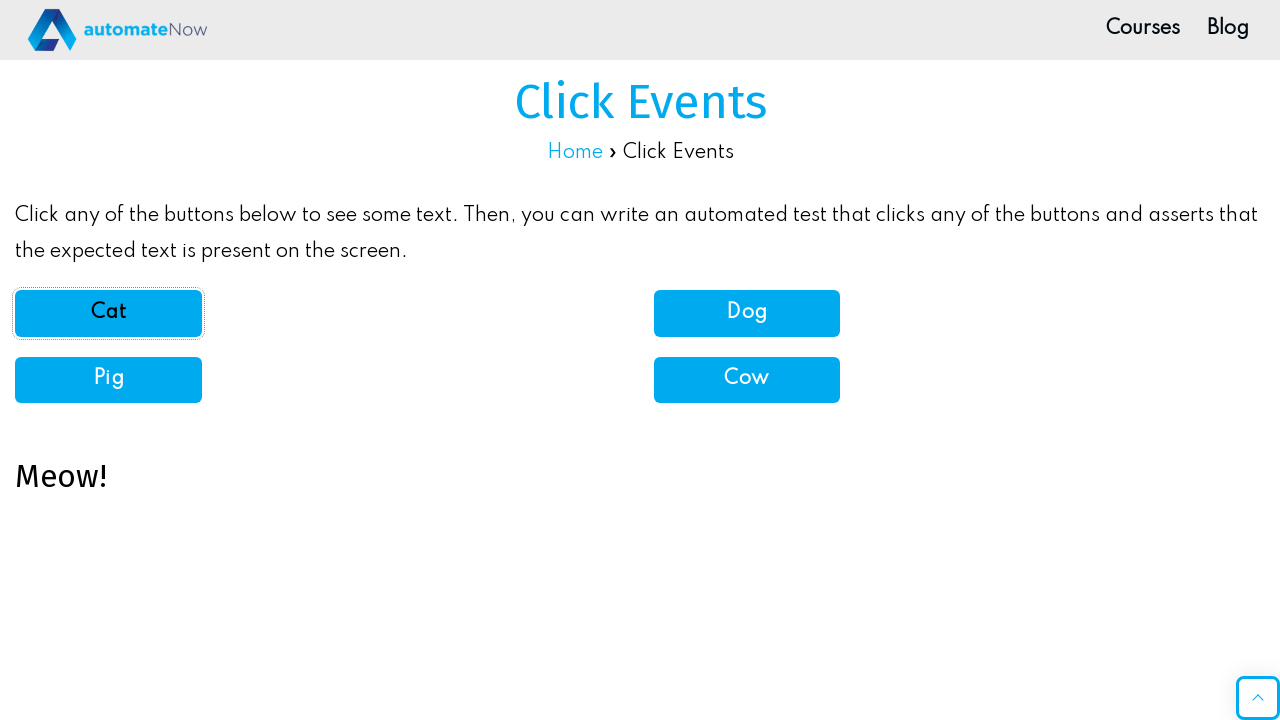

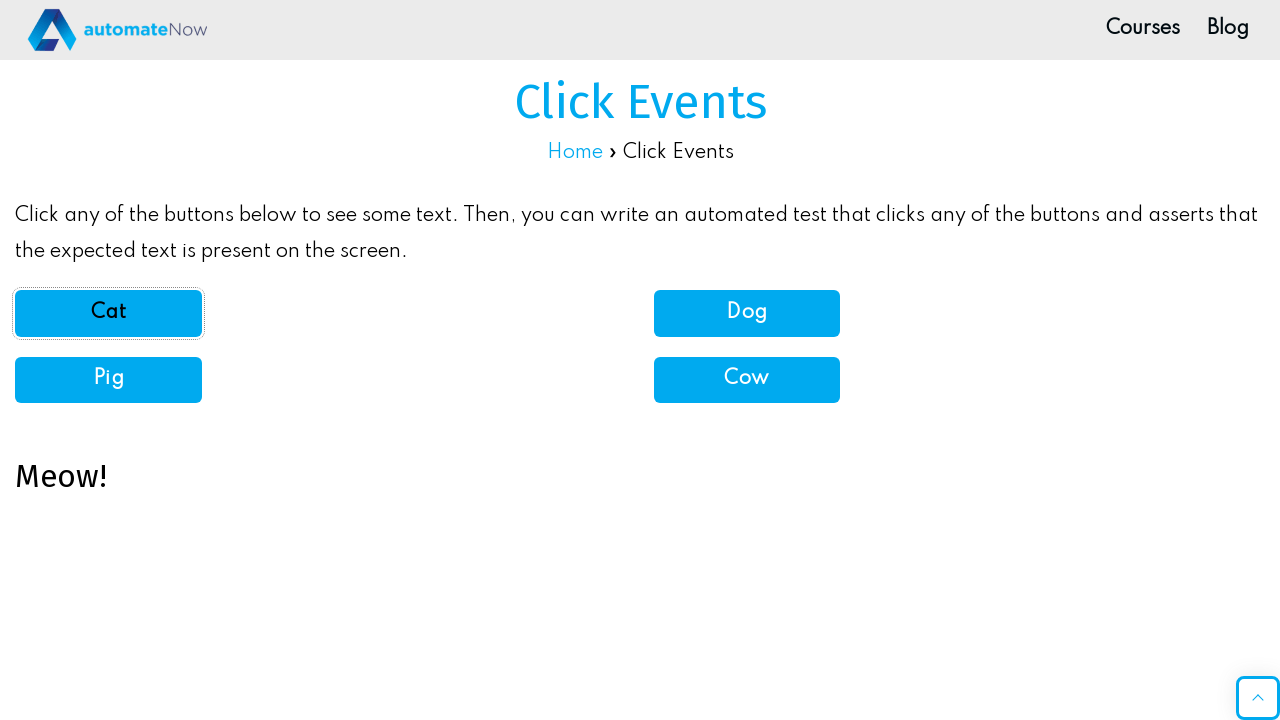